Tests browser back navigation by clicking a link to navigate to a new page, then using browser back to return to the original page

Starting URL: https://acctabootcamp.github.io/site/examples/po

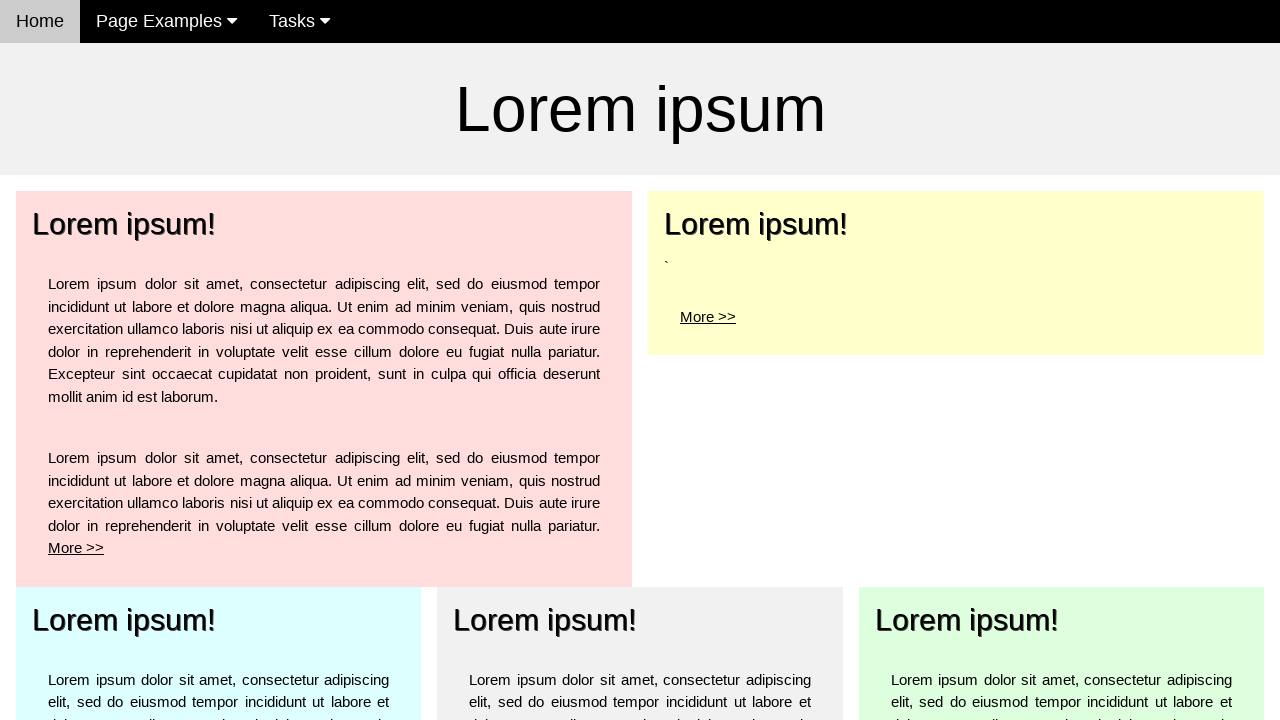

Clicked 'More >' link in pale-red section to navigate to po1 page at (124, 224) on .w3-pale-red a[href='po1']
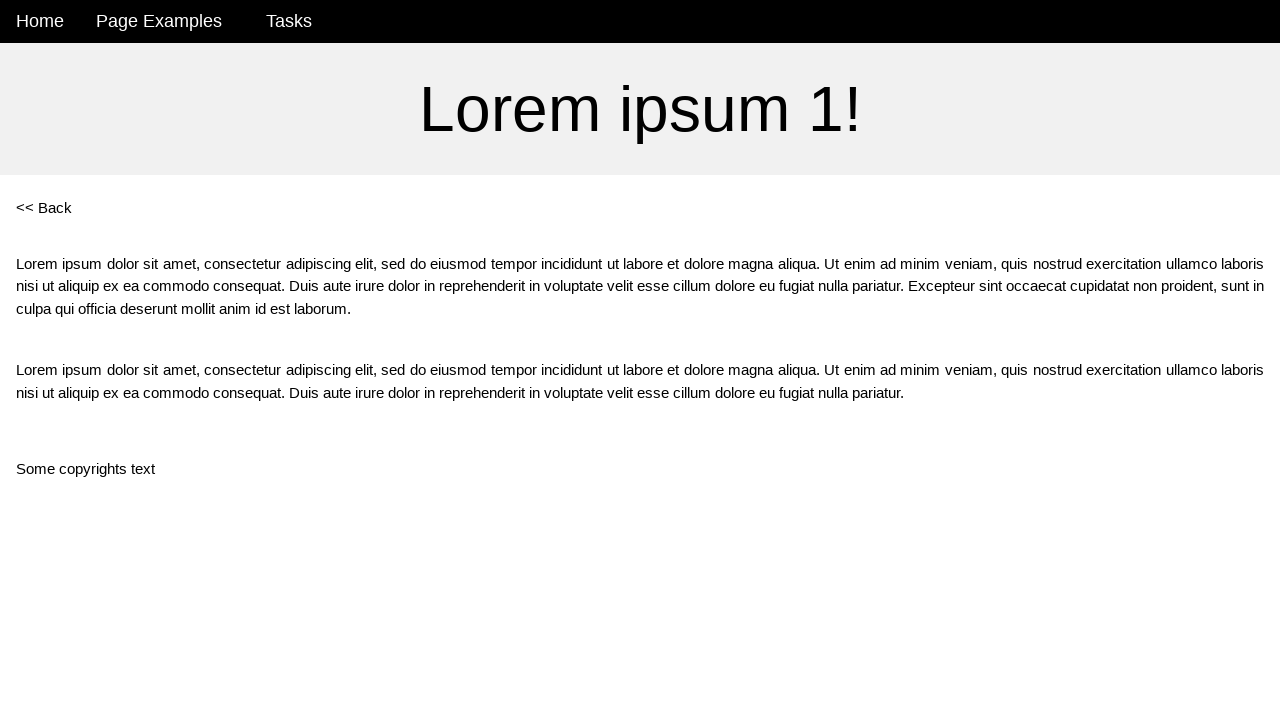

Verified navigation to po1 page
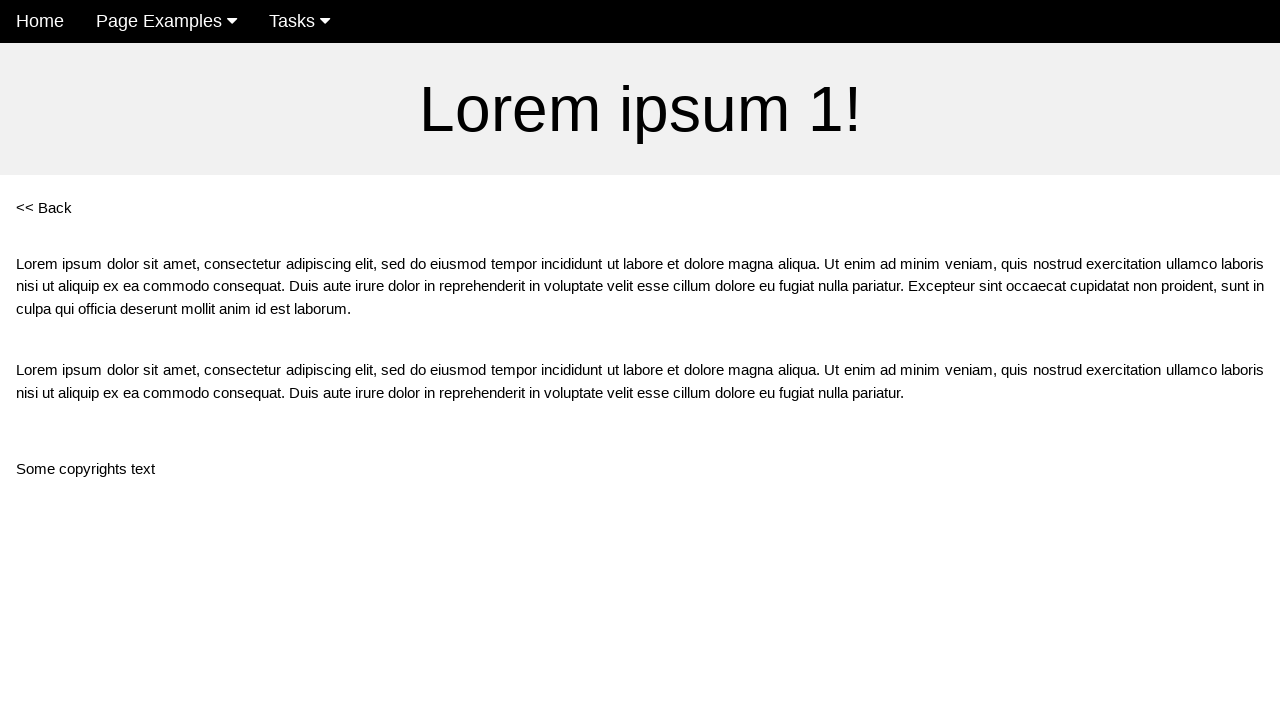

Clicked browser back button to return to previous page
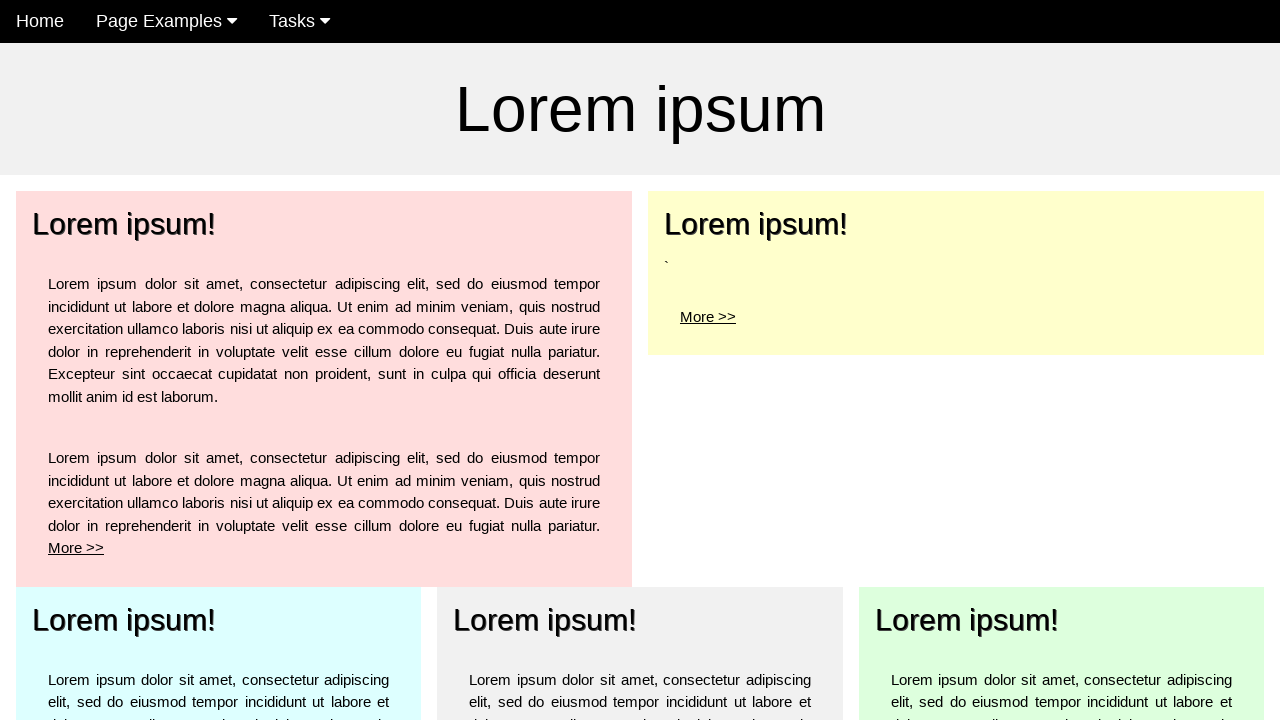

Verified successful navigation back to original po page
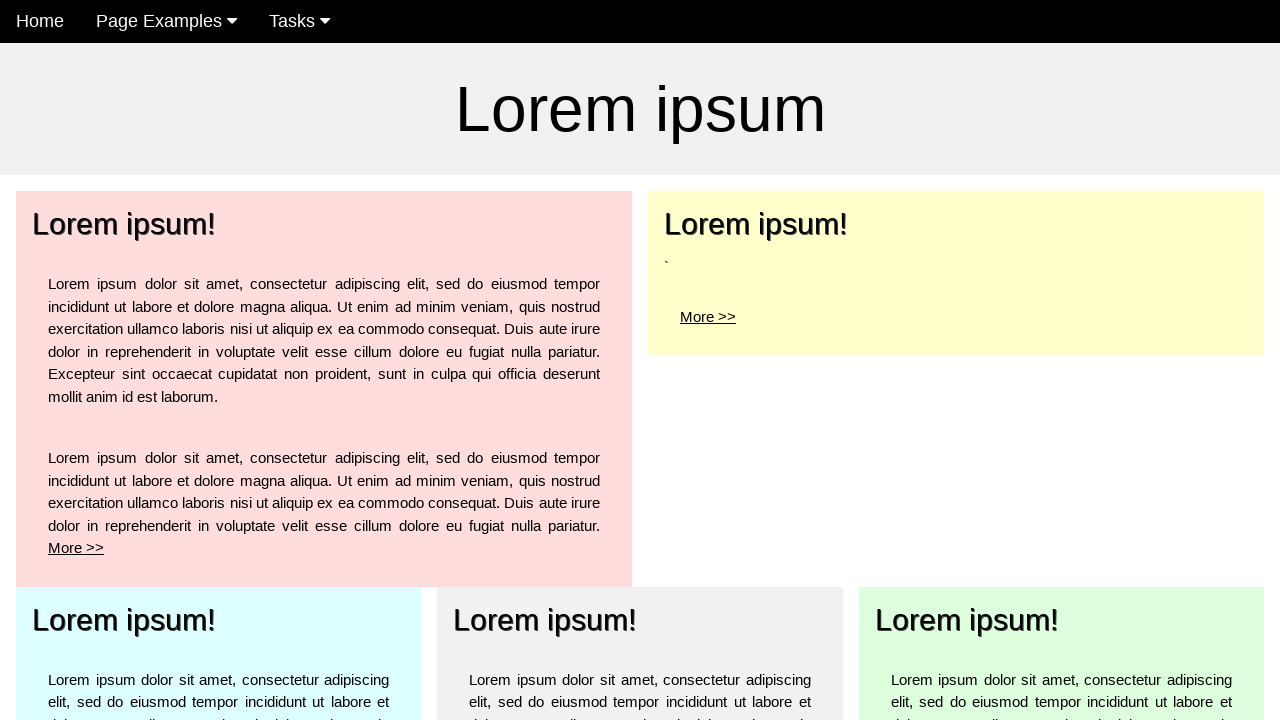

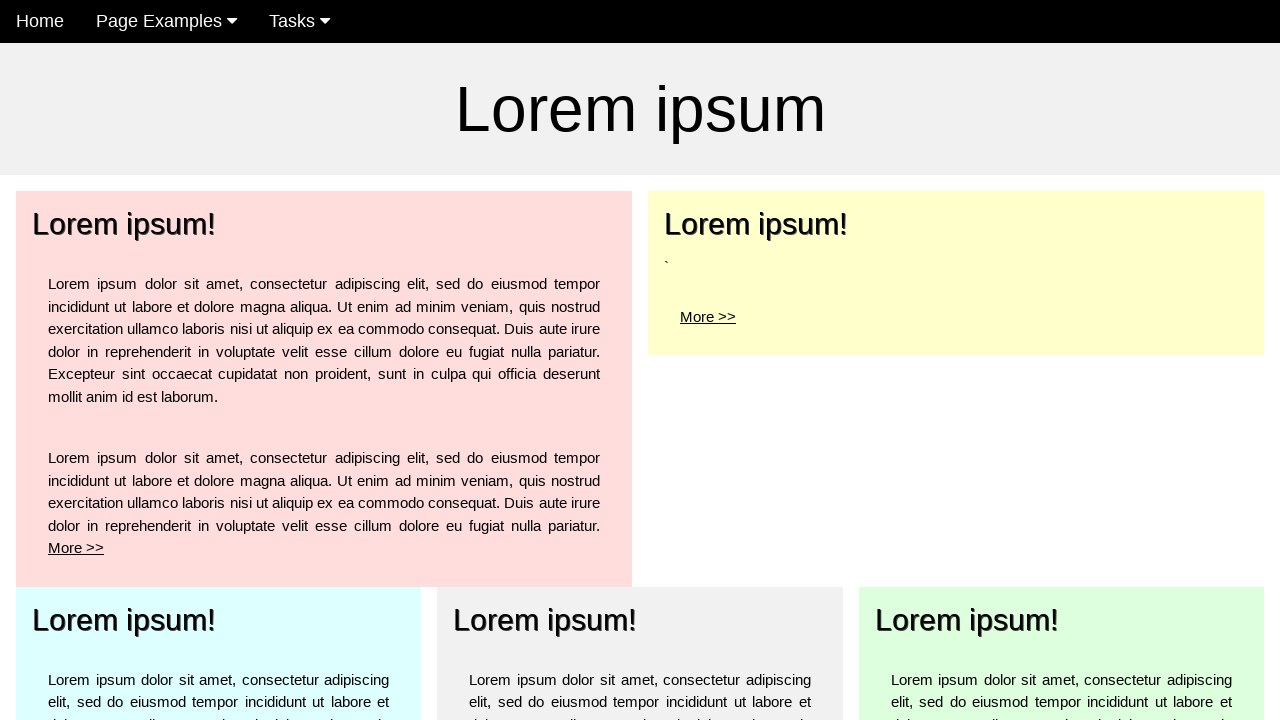